Tests the practice form by navigating to Forms section, filling in student data (first name, last name, mobile, gender), submitting the form, and verifying the submission confirmation modal appears

Starting URL: https://demoqa.com/

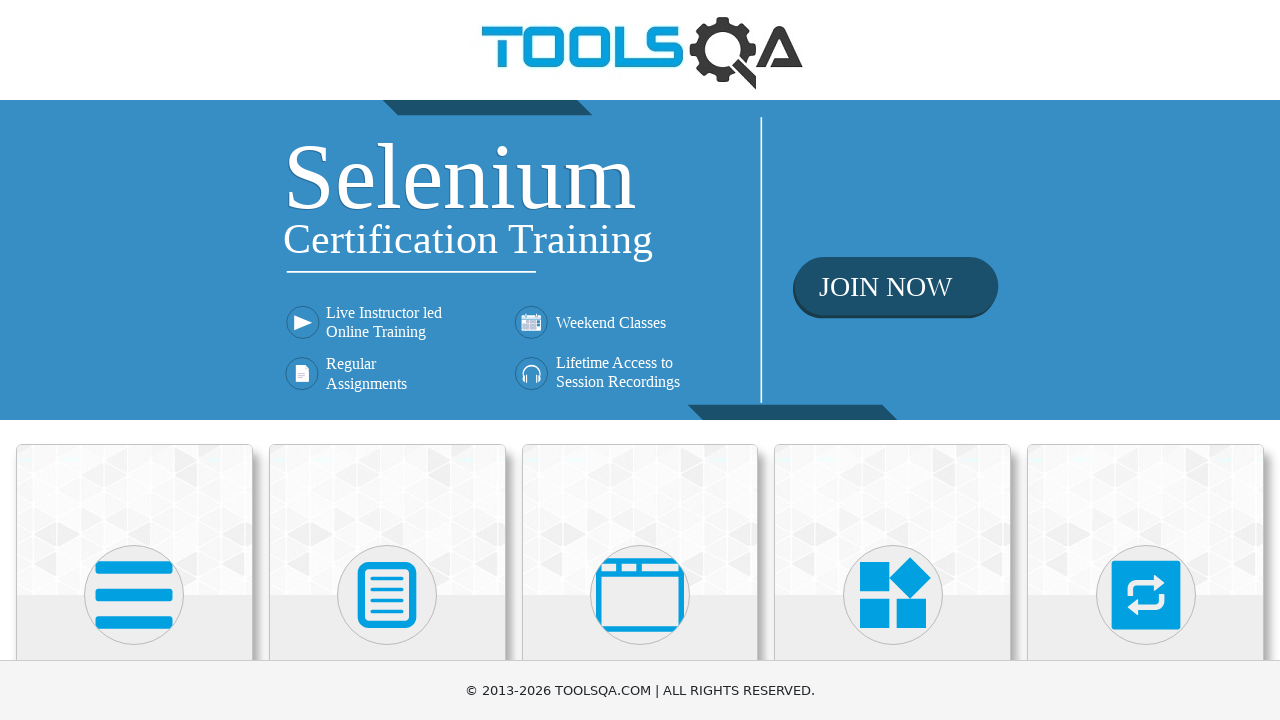

Clicked on Forms card on home page at (387, 360) on text=Forms
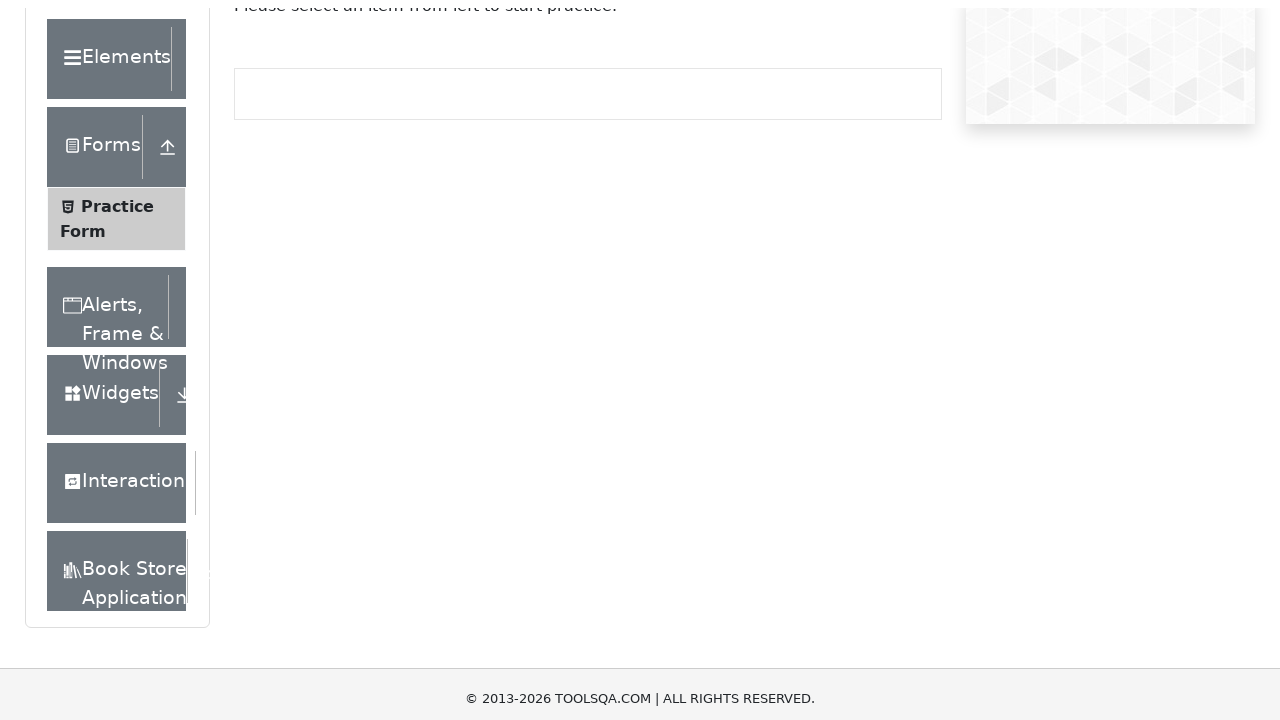

Clicked on Practice Form in the sidebar at (117, 336) on text=Practice Form
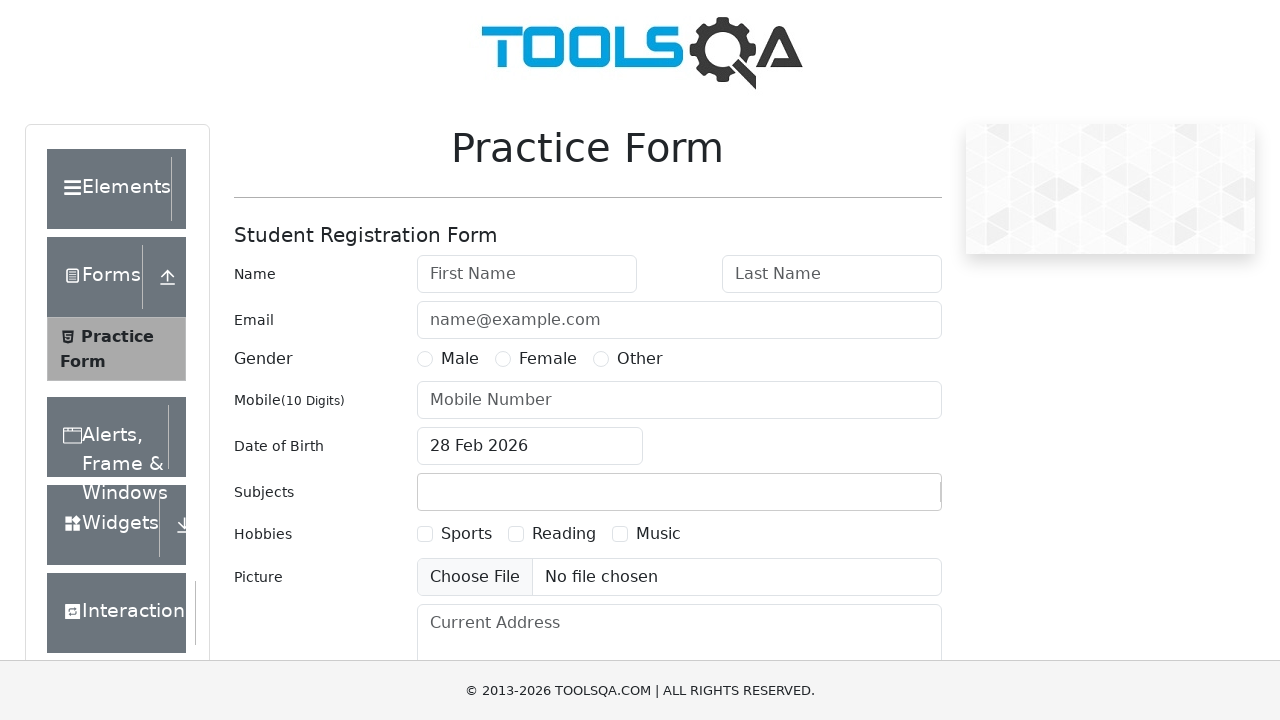

Practice form loaded - first name field appeared
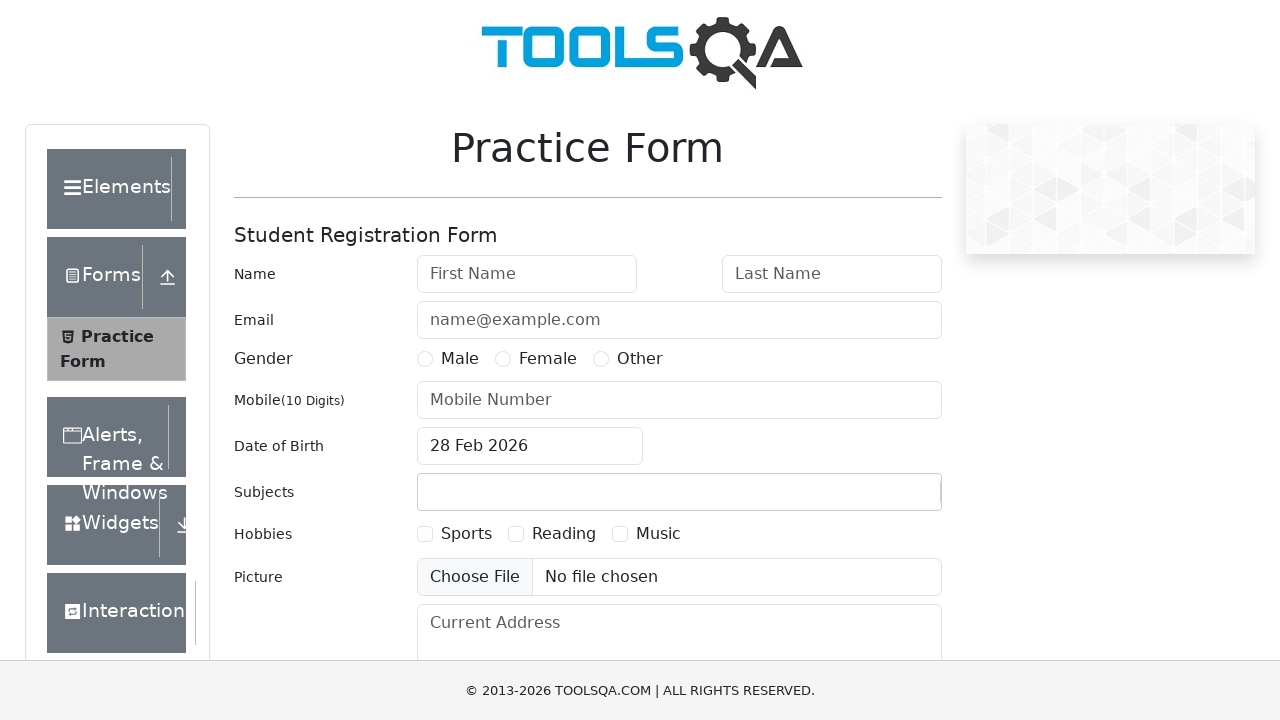

Filled first name field with 'Naeem' on #firstName
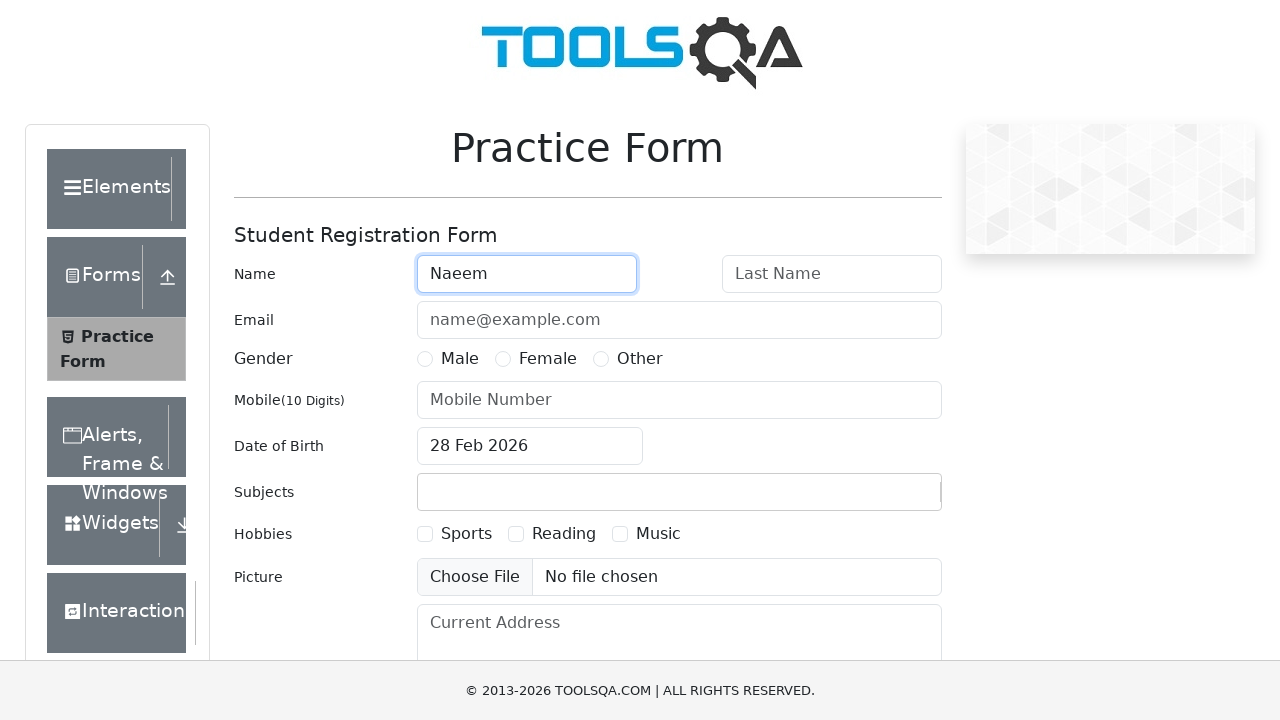

Filled last name field with 'Malik' on #lastName
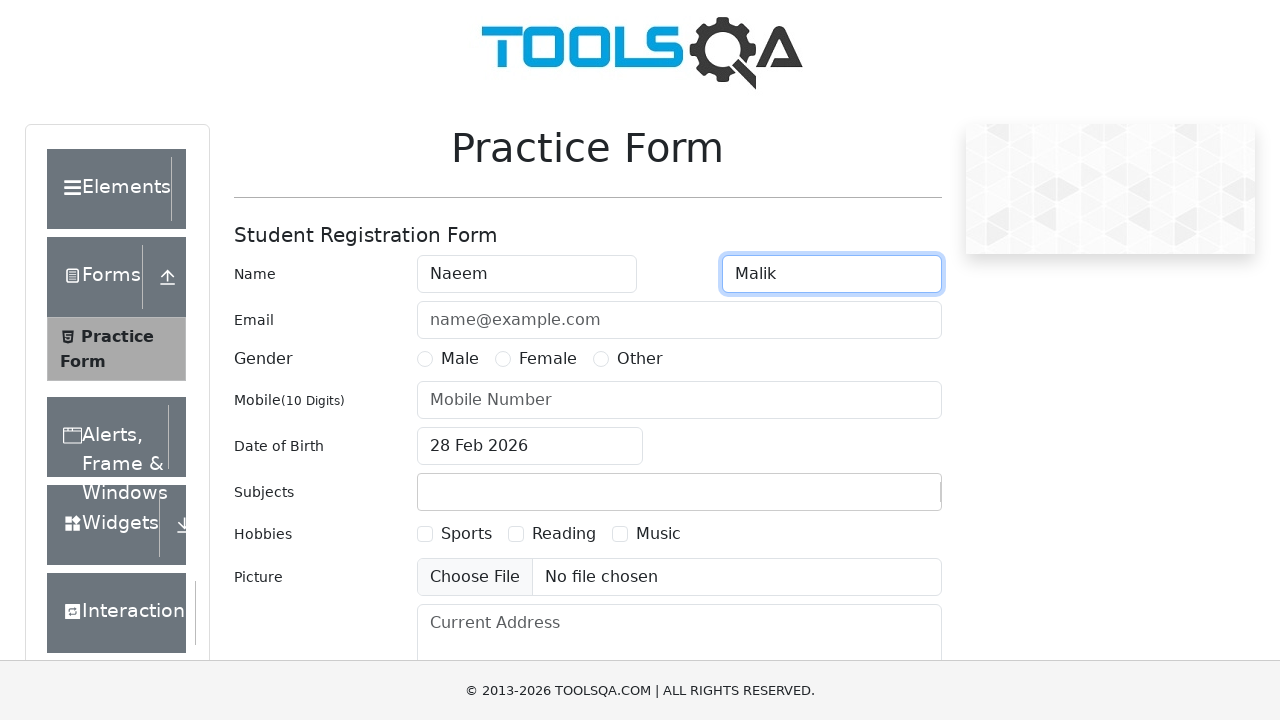

Selected Male gender radio button at (460, 359) on label[for='gender-radio-1']
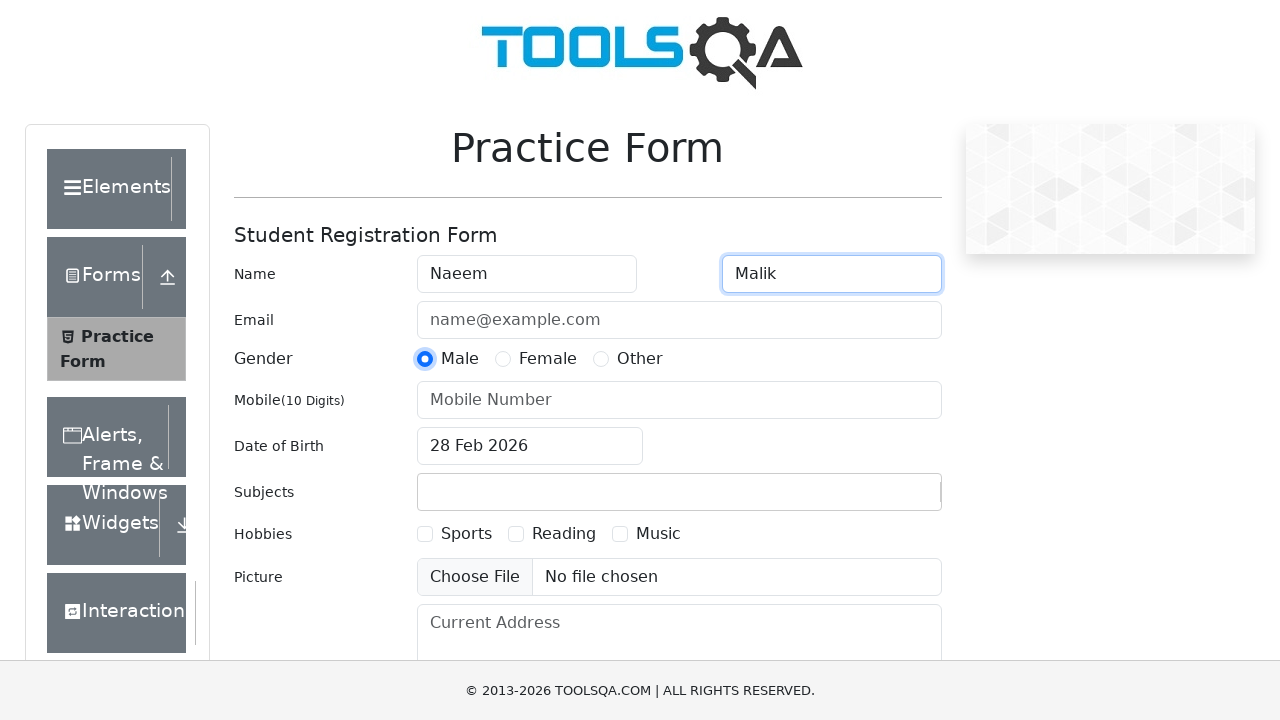

Filled mobile number field with '0333123456' on #userNumber
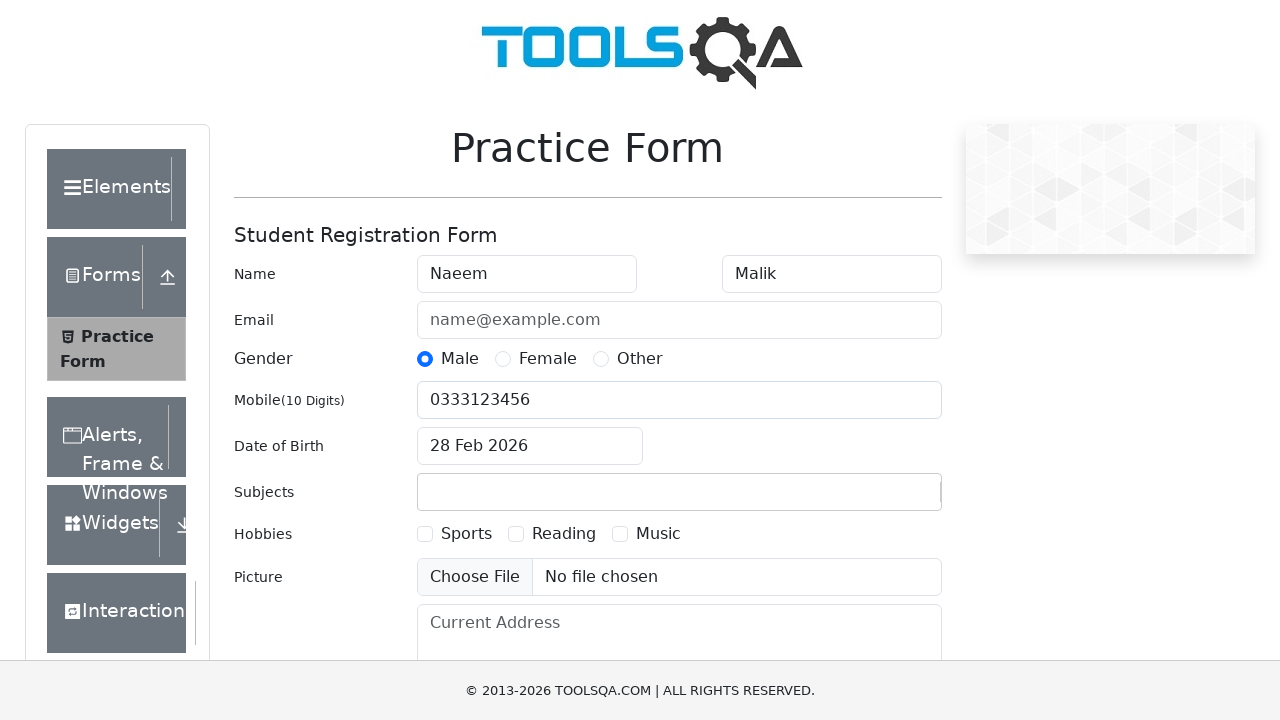

Clicked submit button to submit the form at (885, 499) on #submit
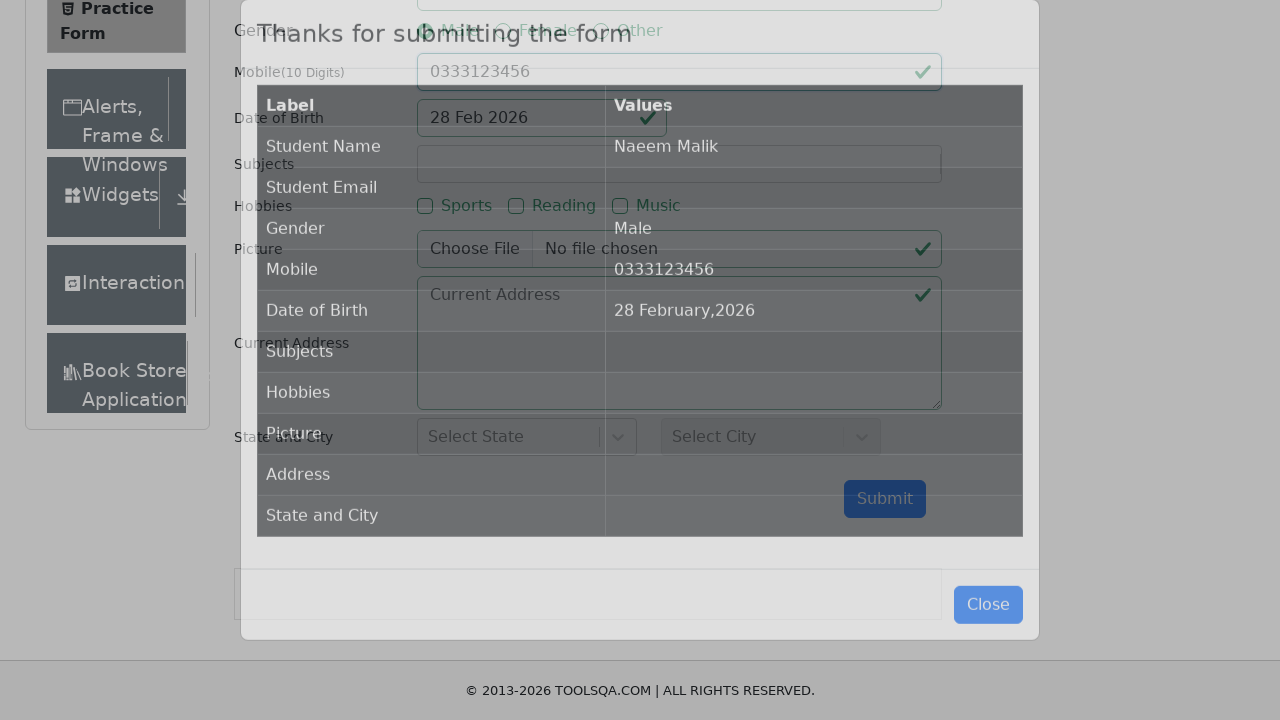

Submission confirmation modal appeared
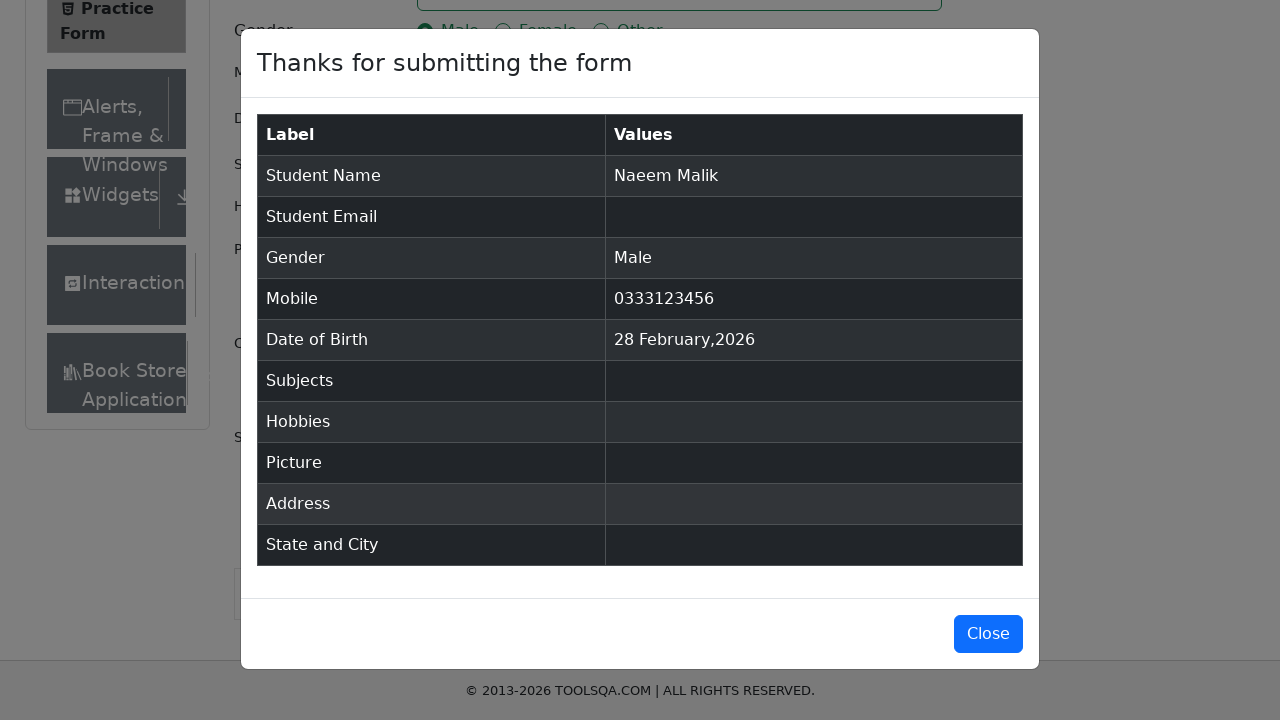

Closed the submission confirmation modal at (988, 634) on #closeLargeModal
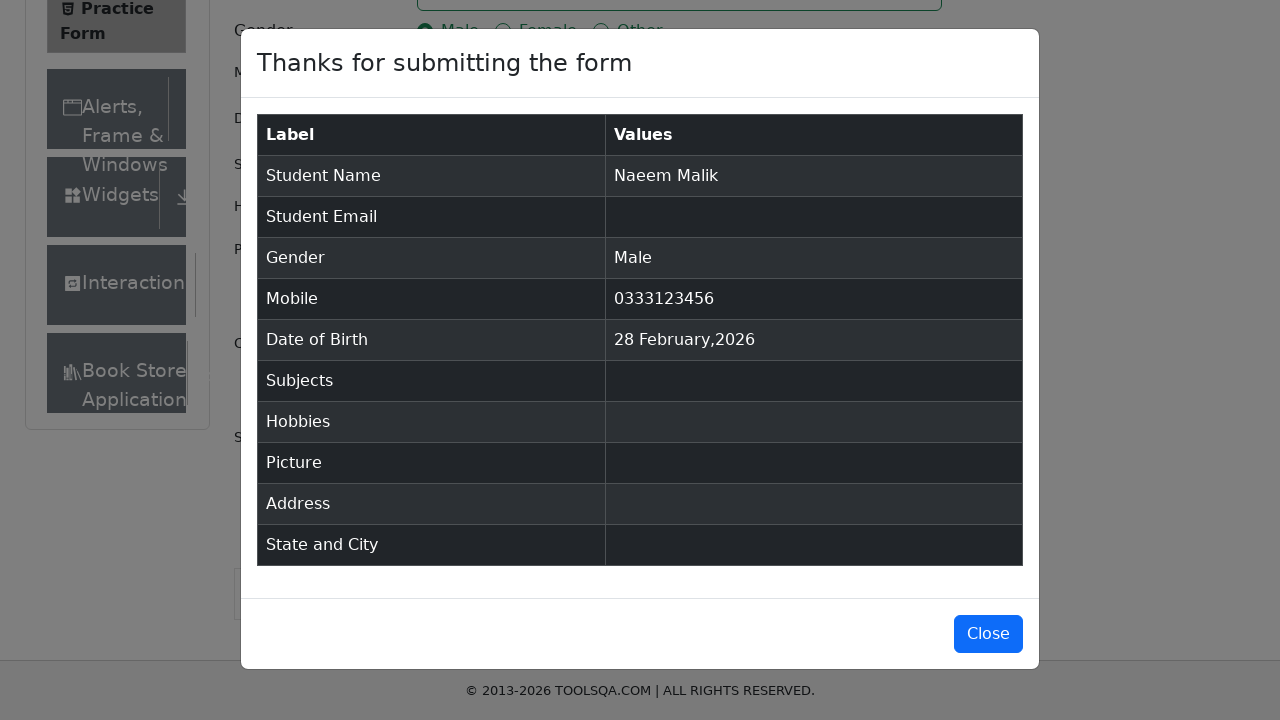

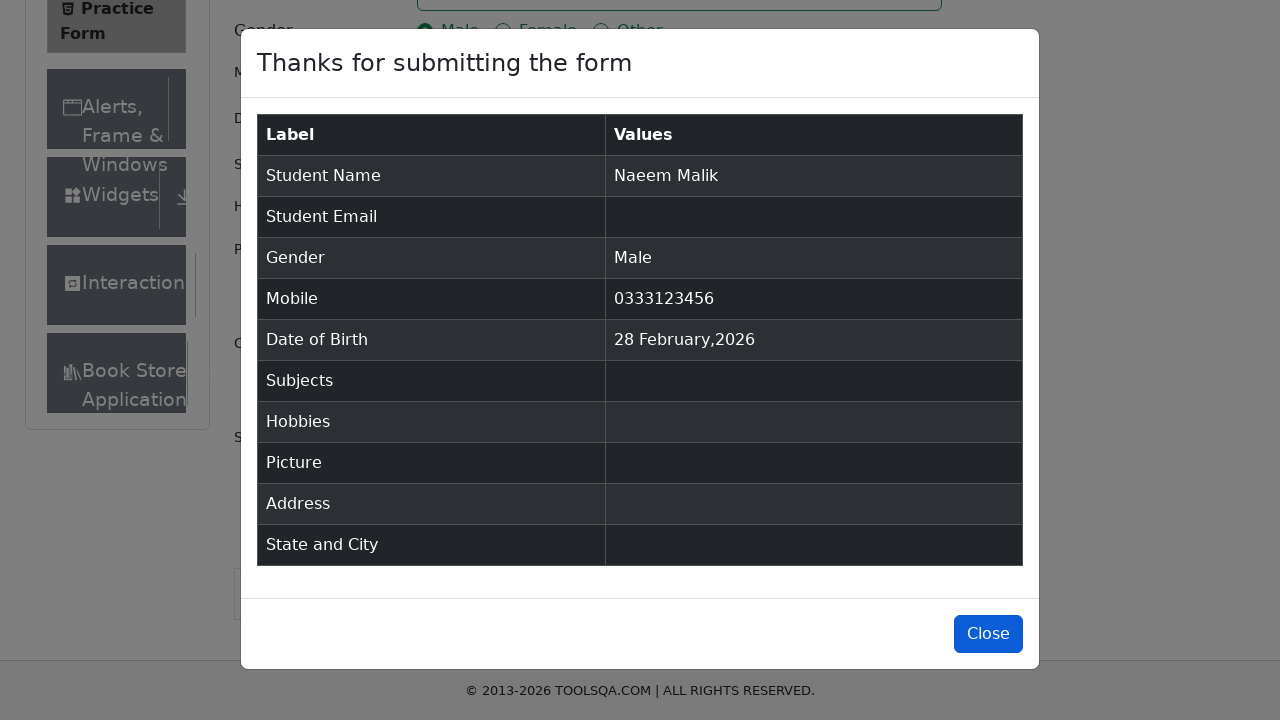